Tests a more resilient approach to working with multiple browser windows by storing the first window handle, clicking to open a new window, then identifying and switching to the new window by comparing handles.

Starting URL: http://the-internet.herokuapp.com/windows

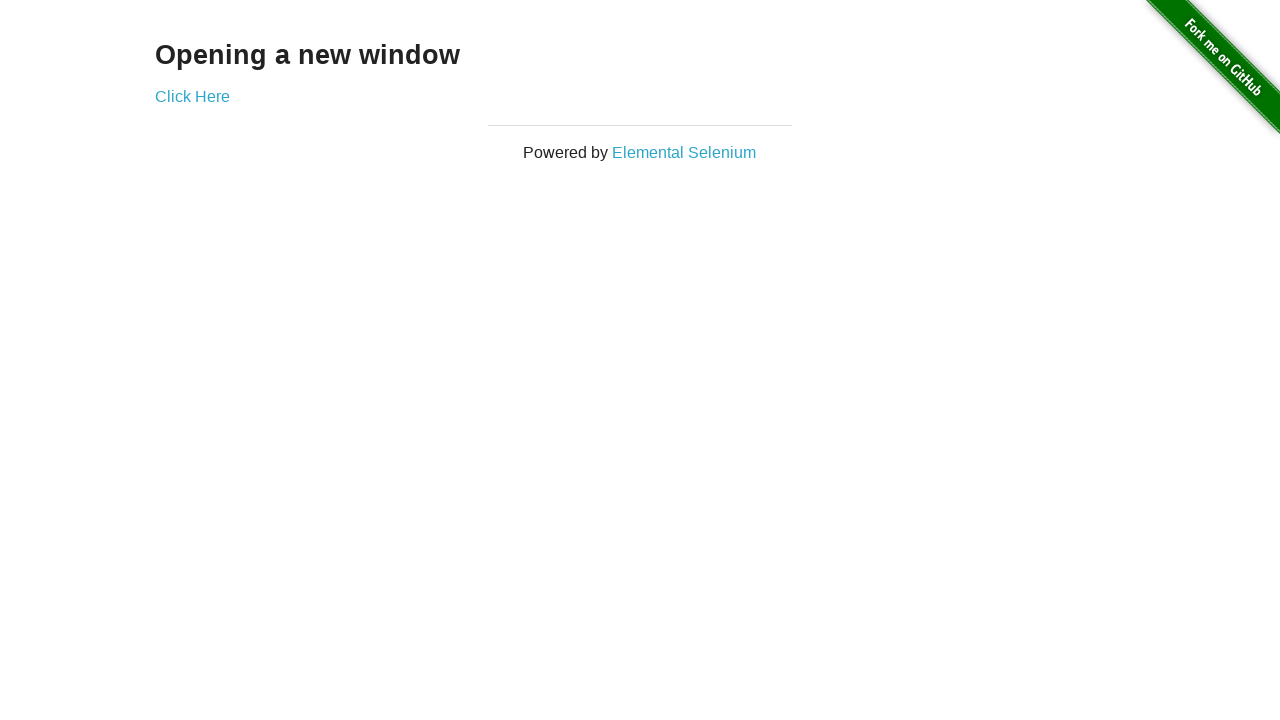

Stored reference to the first page
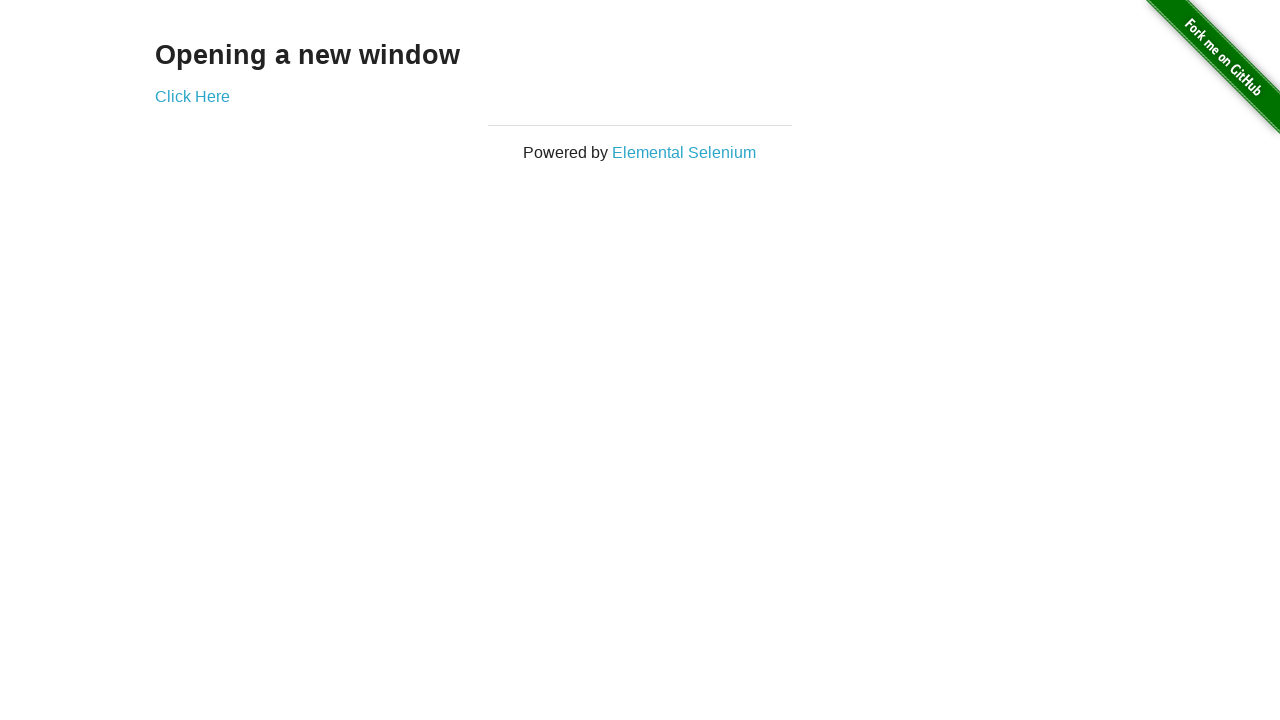

Clicked link to open a new window at (192, 96) on .example a
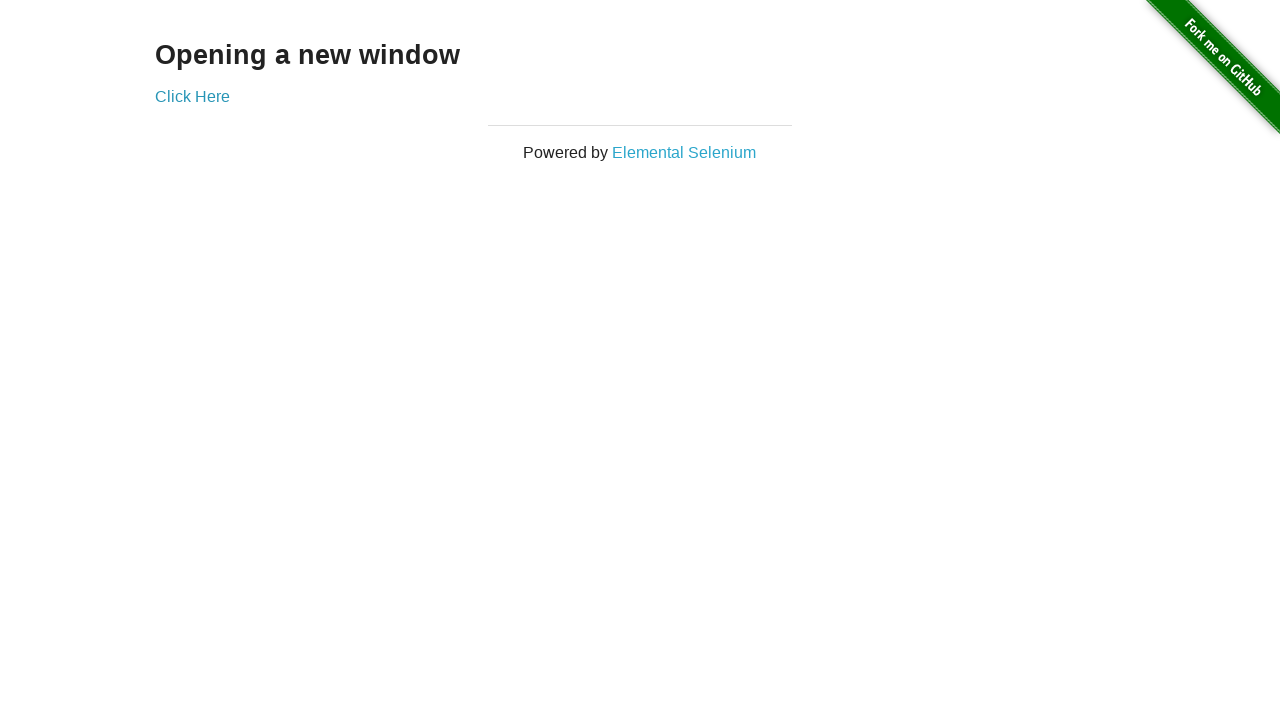

Captured reference to the newly opened second page
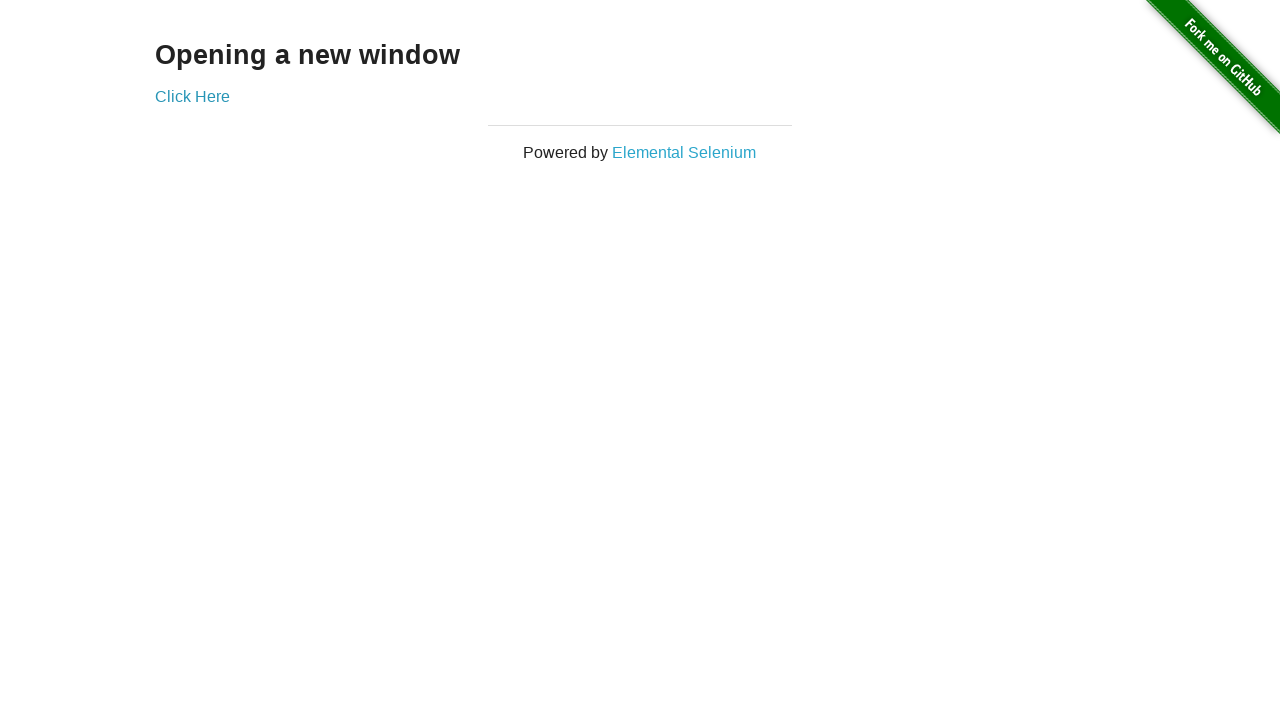

Verified first page title is not 'New Window'
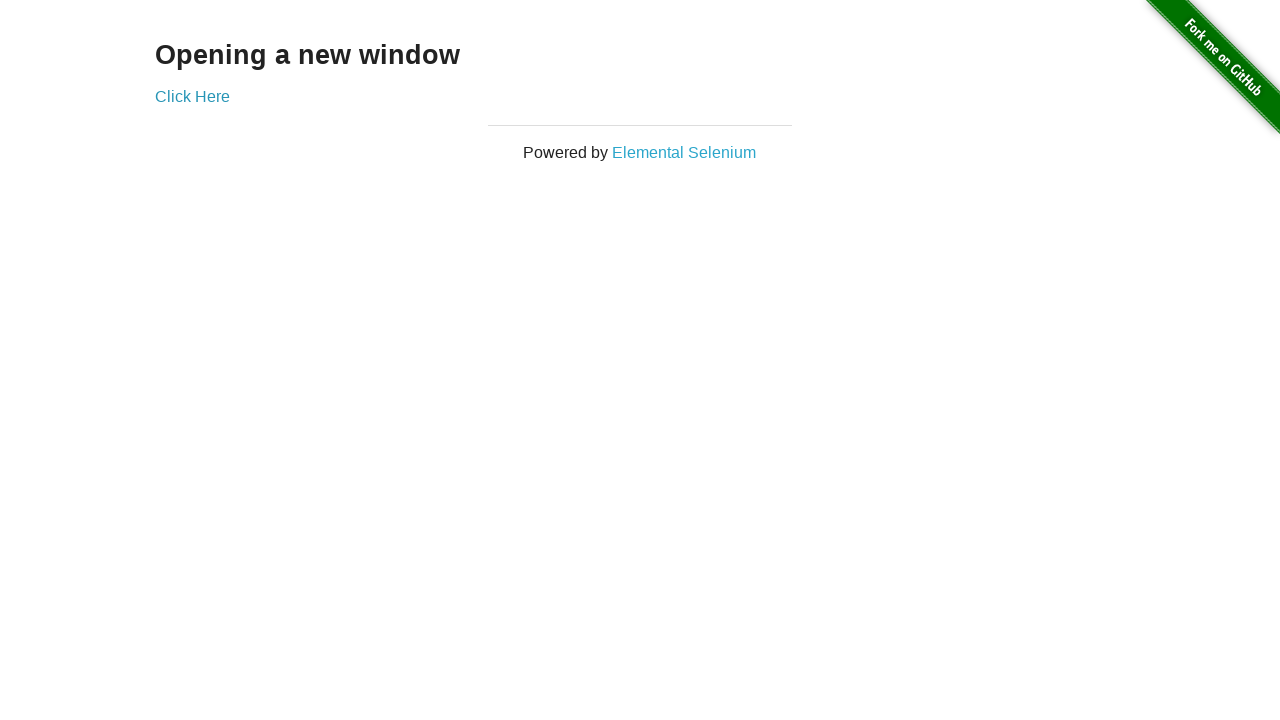

Waited for second page to load
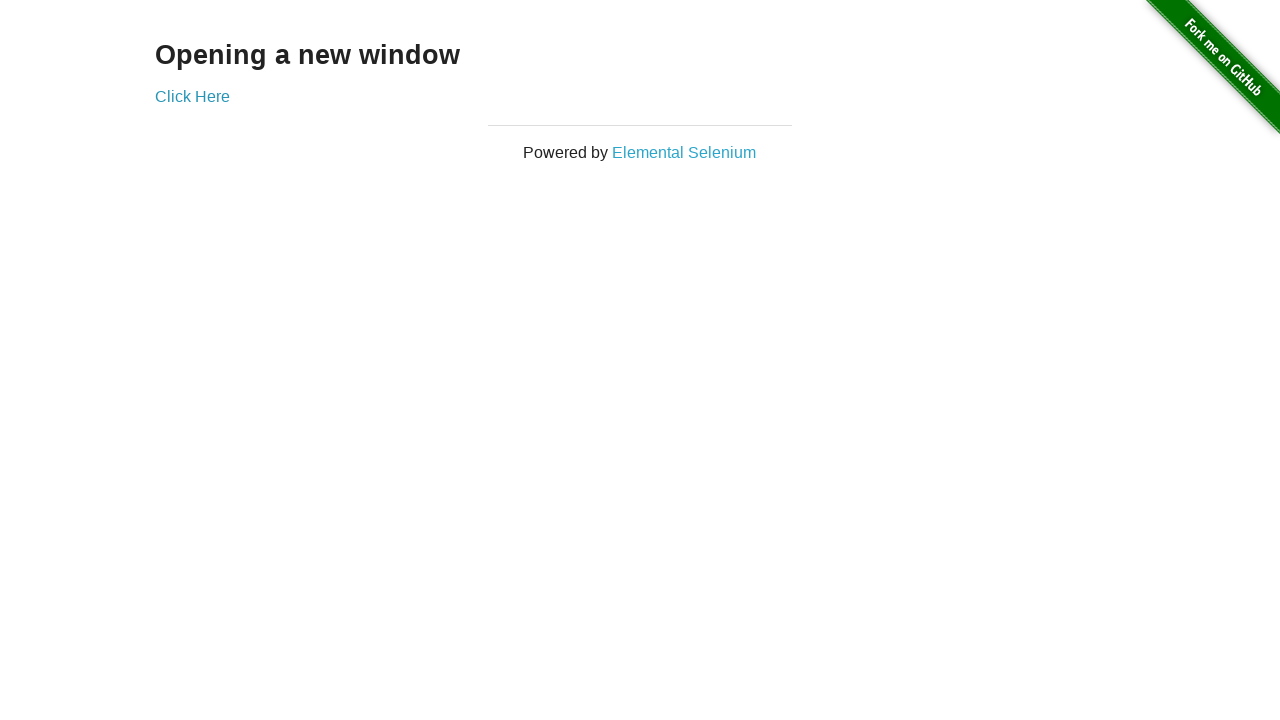

Verified second page title is 'New Window'
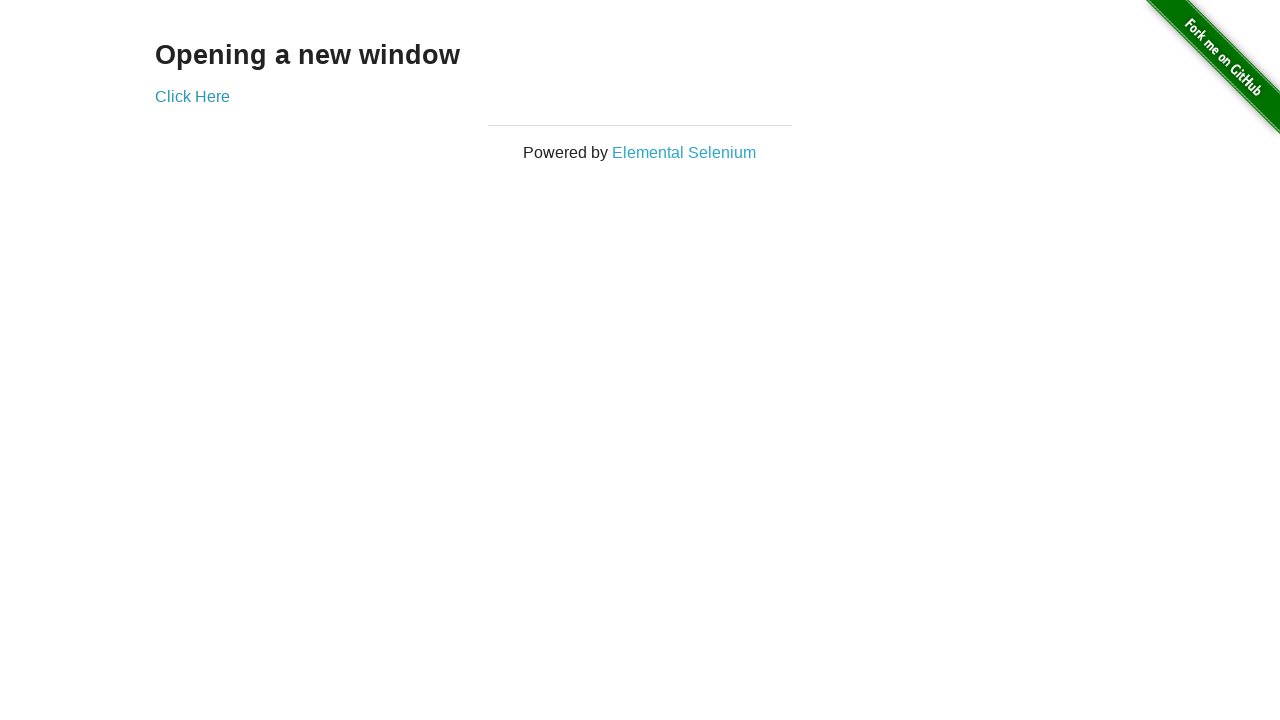

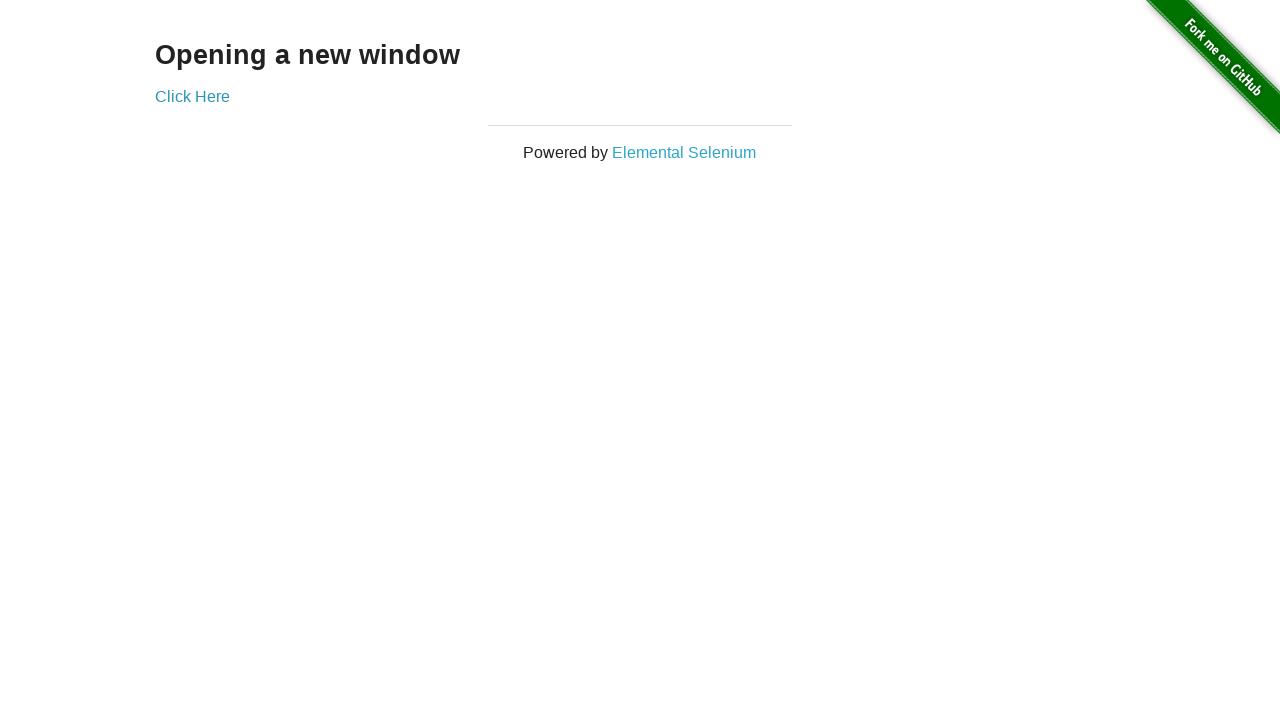